Tests that a todo item is removed when edited to an empty string

Starting URL: https://demo.playwright.dev/todomvc

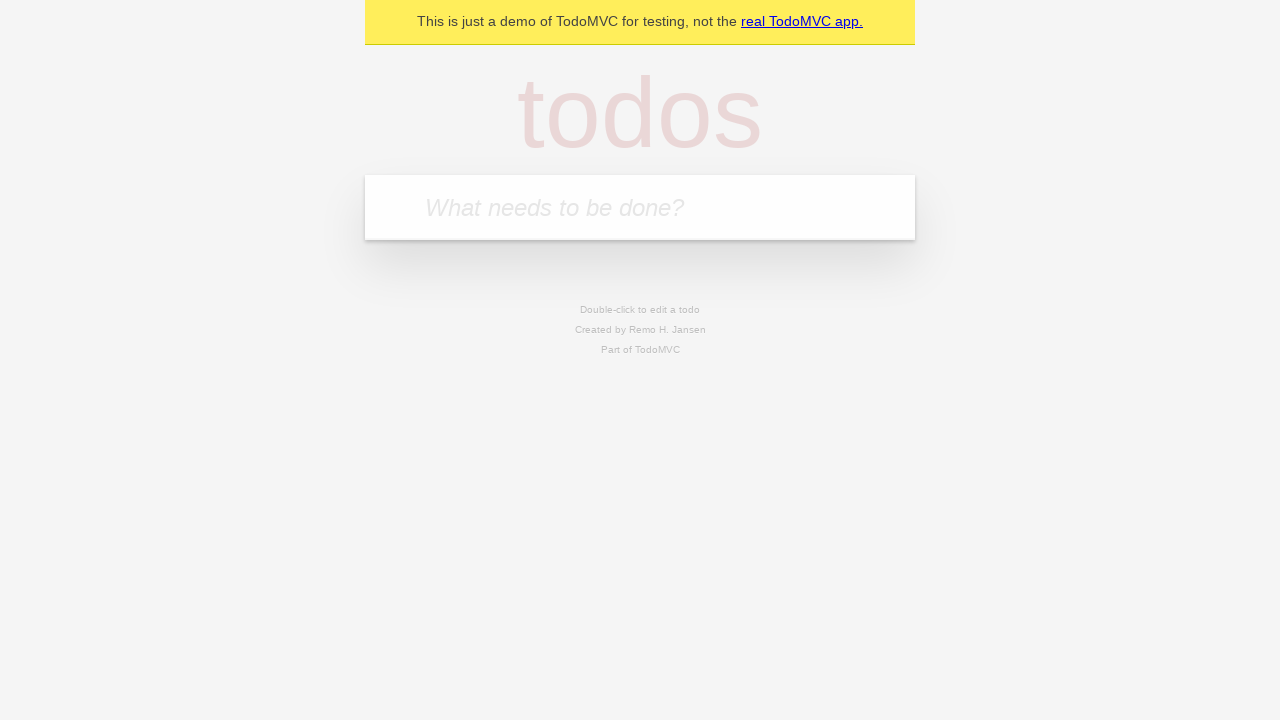

Filled input field with 'buy some cheese' on internal:attr=[placeholder="What needs to be done?"i]
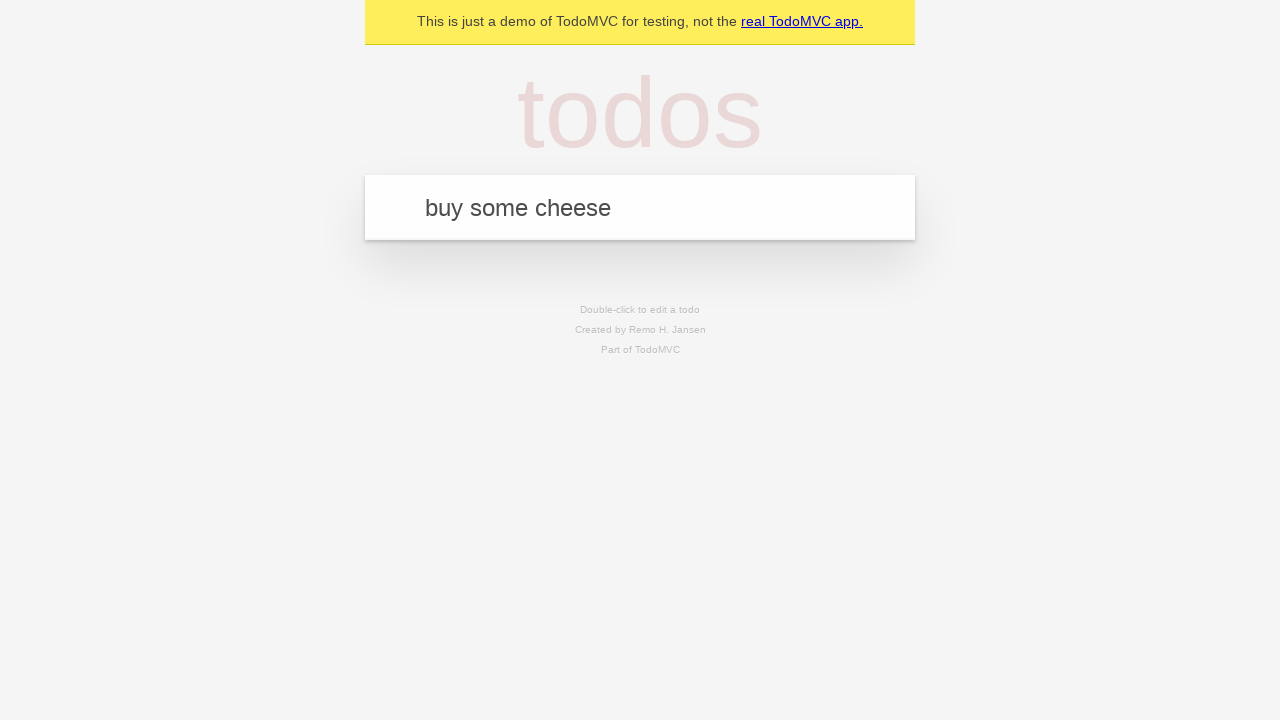

Pressed Enter to create first todo item on internal:attr=[placeholder="What needs to be done?"i]
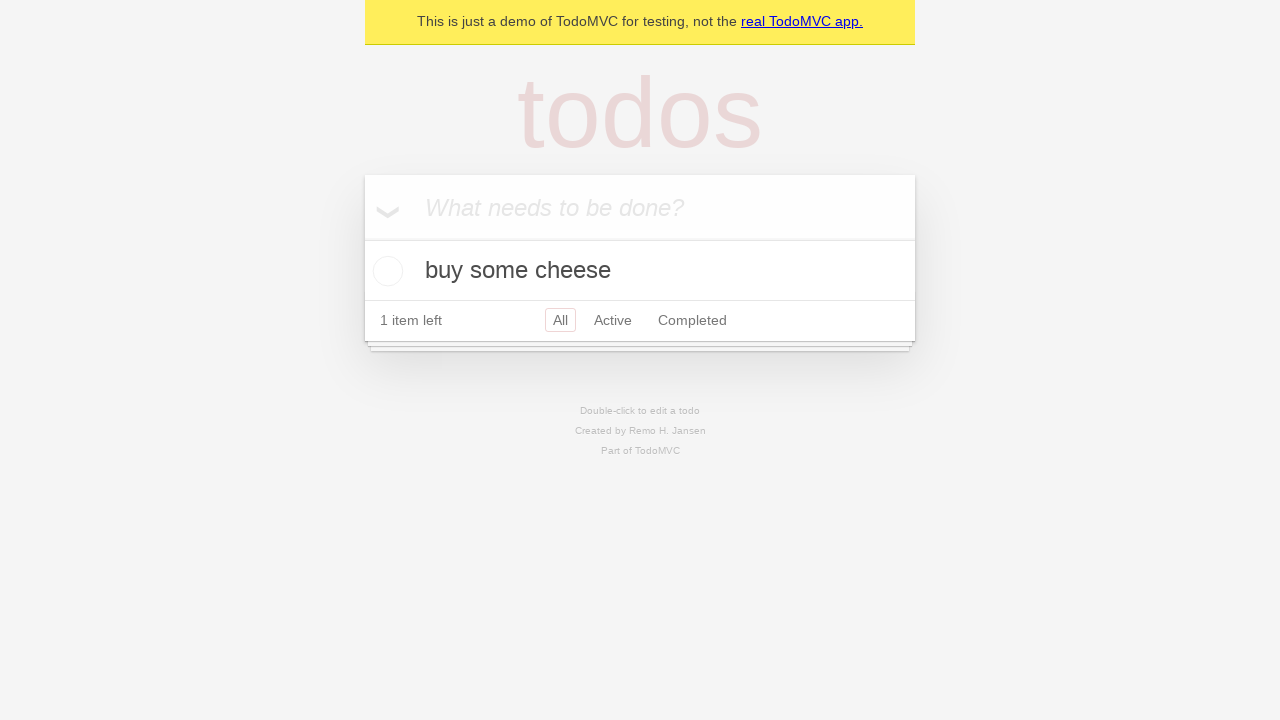

Filled input field with 'feed the cat' on internal:attr=[placeholder="What needs to be done?"i]
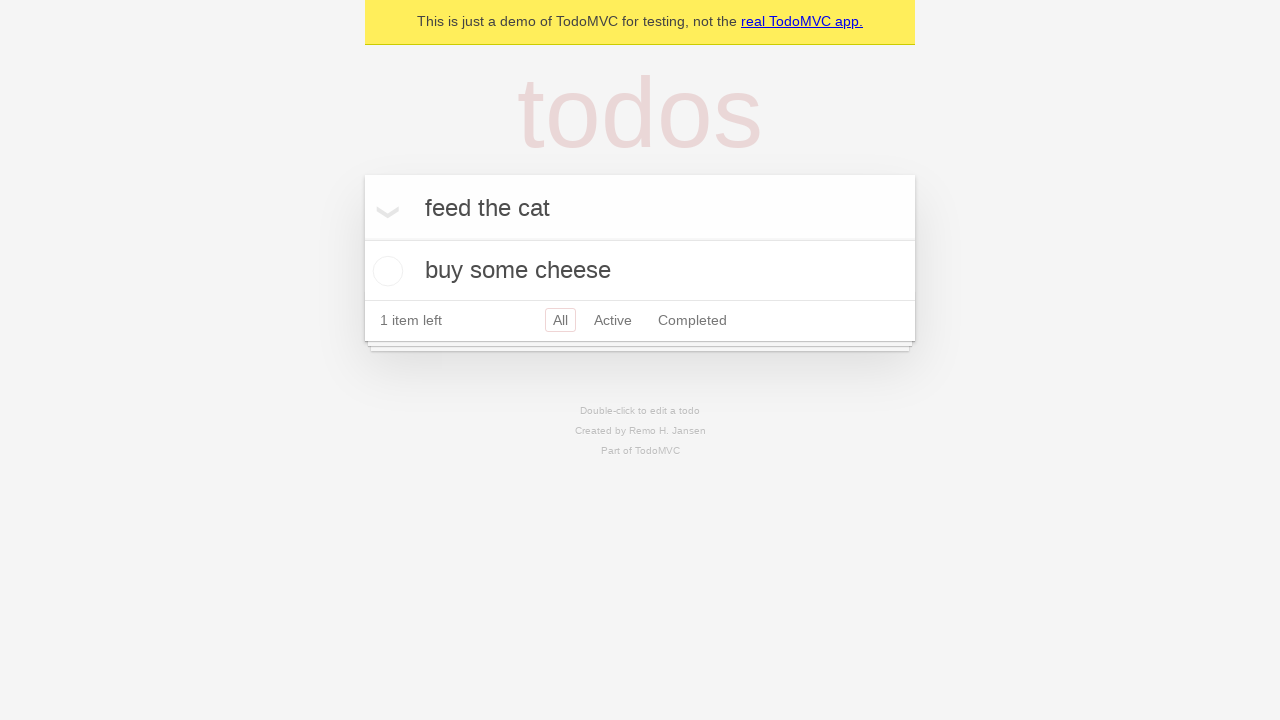

Pressed Enter to create second todo item on internal:attr=[placeholder="What needs to be done?"i]
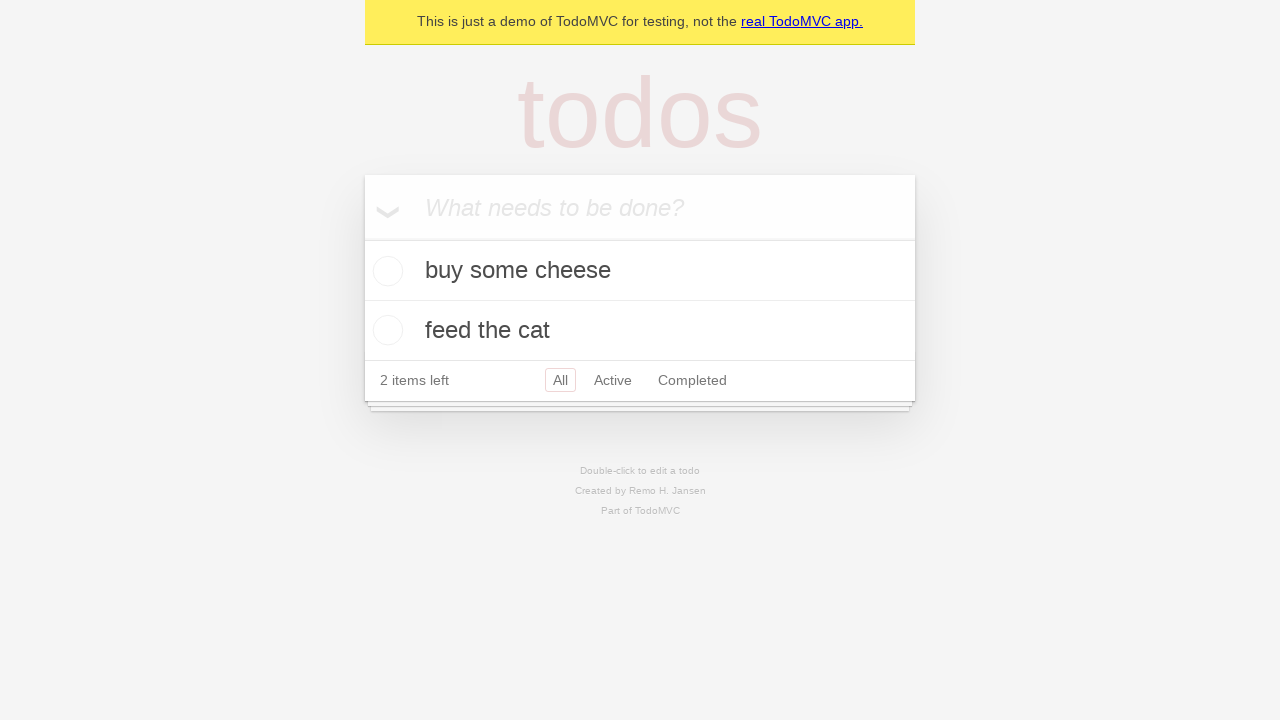

Filled input field with 'book a doctors appointment' on internal:attr=[placeholder="What needs to be done?"i]
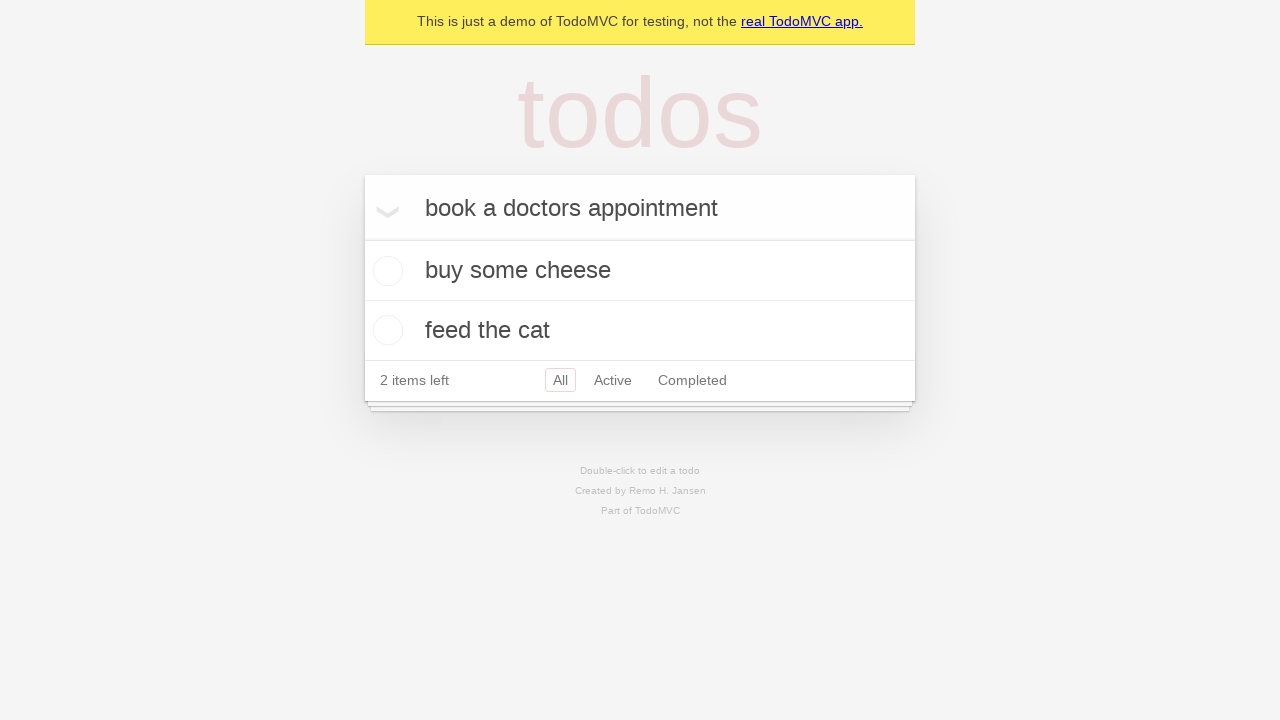

Pressed Enter to create third todo item on internal:attr=[placeholder="What needs to be done?"i]
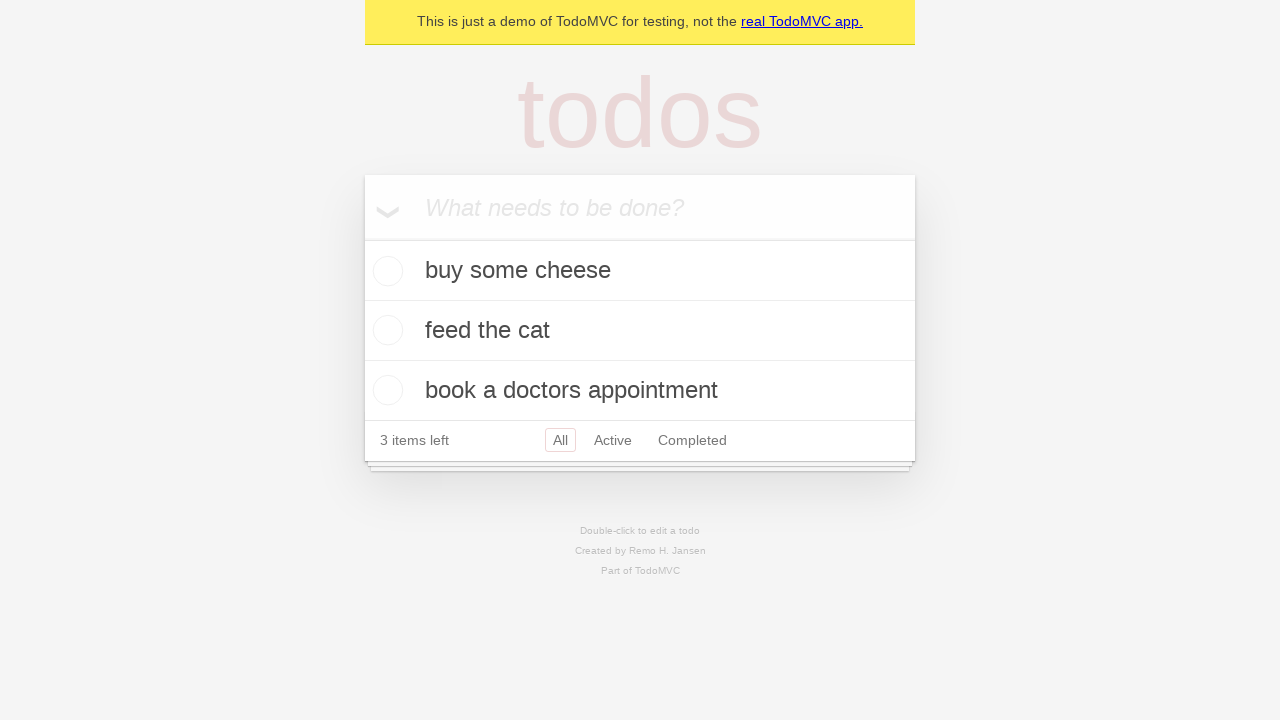

Double-clicked second todo item to enter edit mode at (640, 331) on internal:testid=[data-testid="todo-item"s] >> nth=1
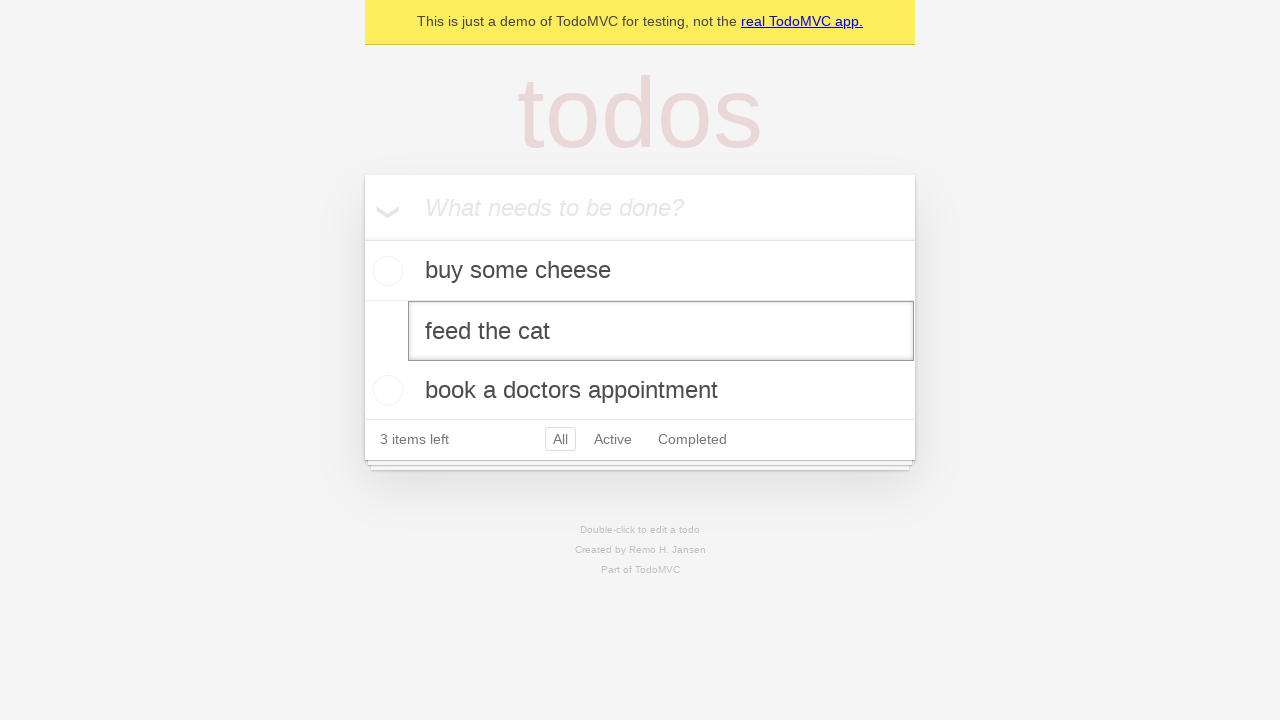

Cleared the text in edit field to empty string on internal:testid=[data-testid="todo-item"s] >> nth=1 >> internal:role=textbox[nam
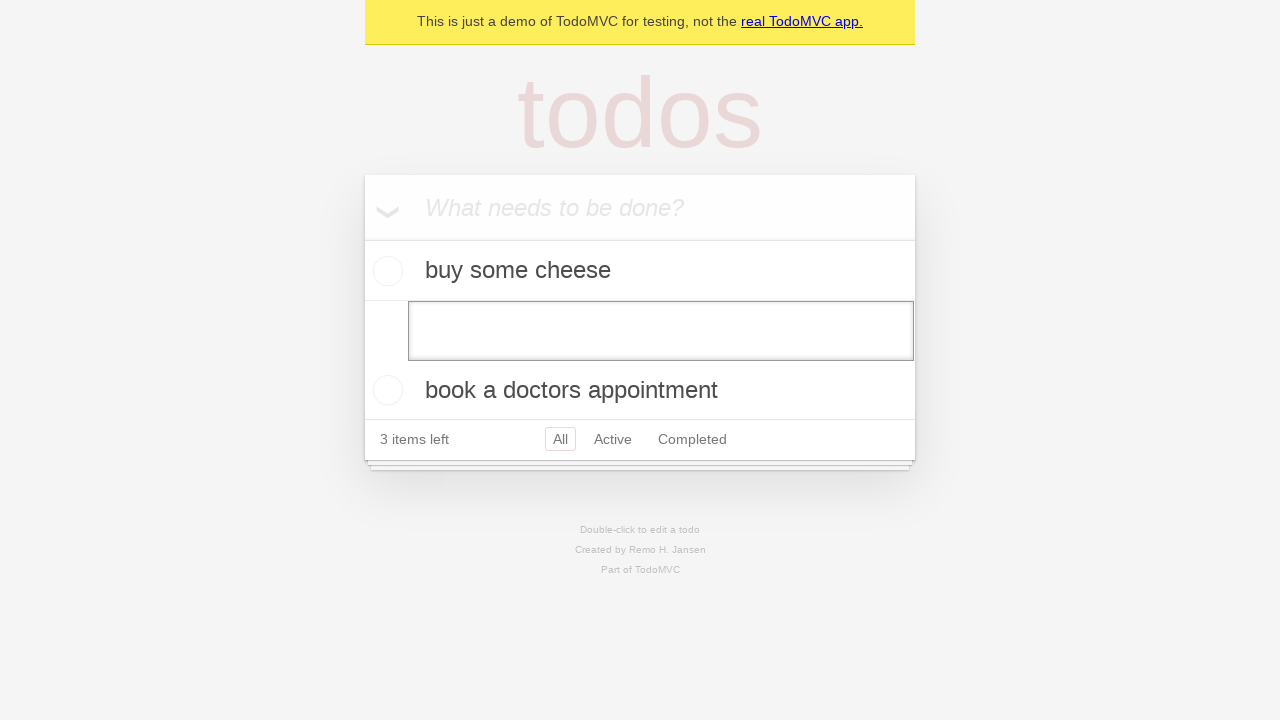

Pressed Enter to confirm edit with empty string, removing the todo item on internal:testid=[data-testid="todo-item"s] >> nth=1 >> internal:role=textbox[nam
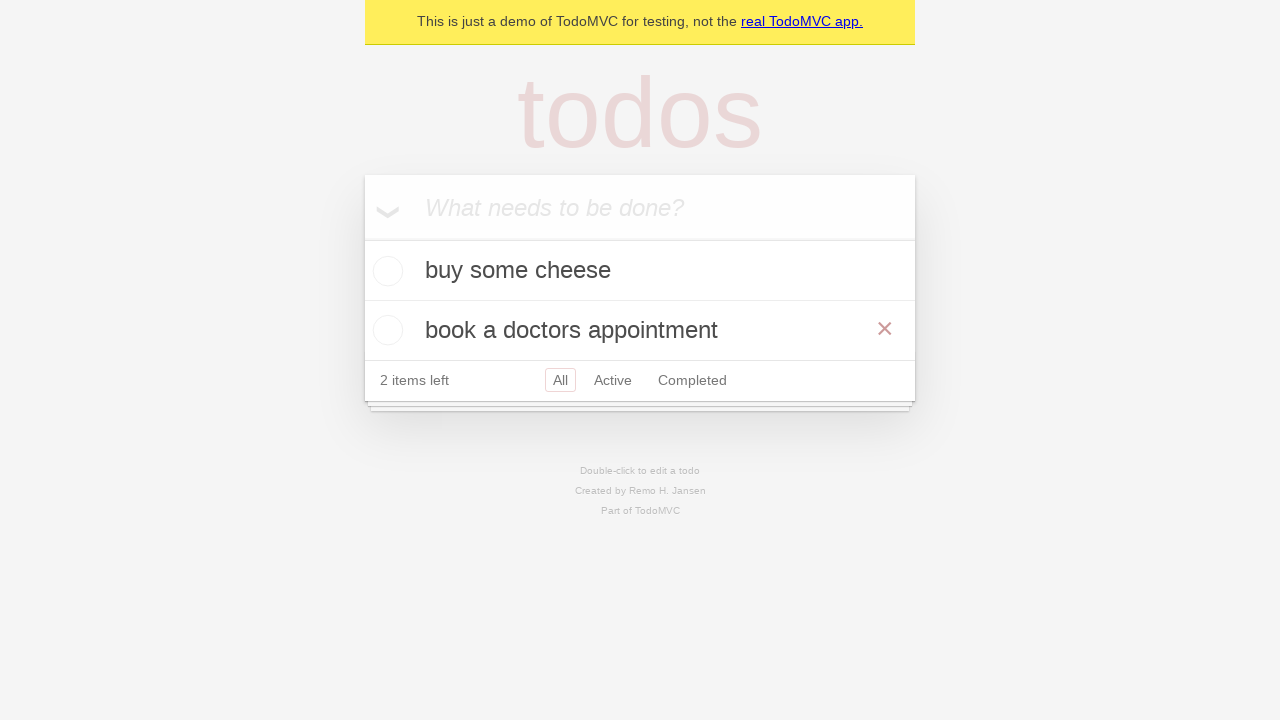

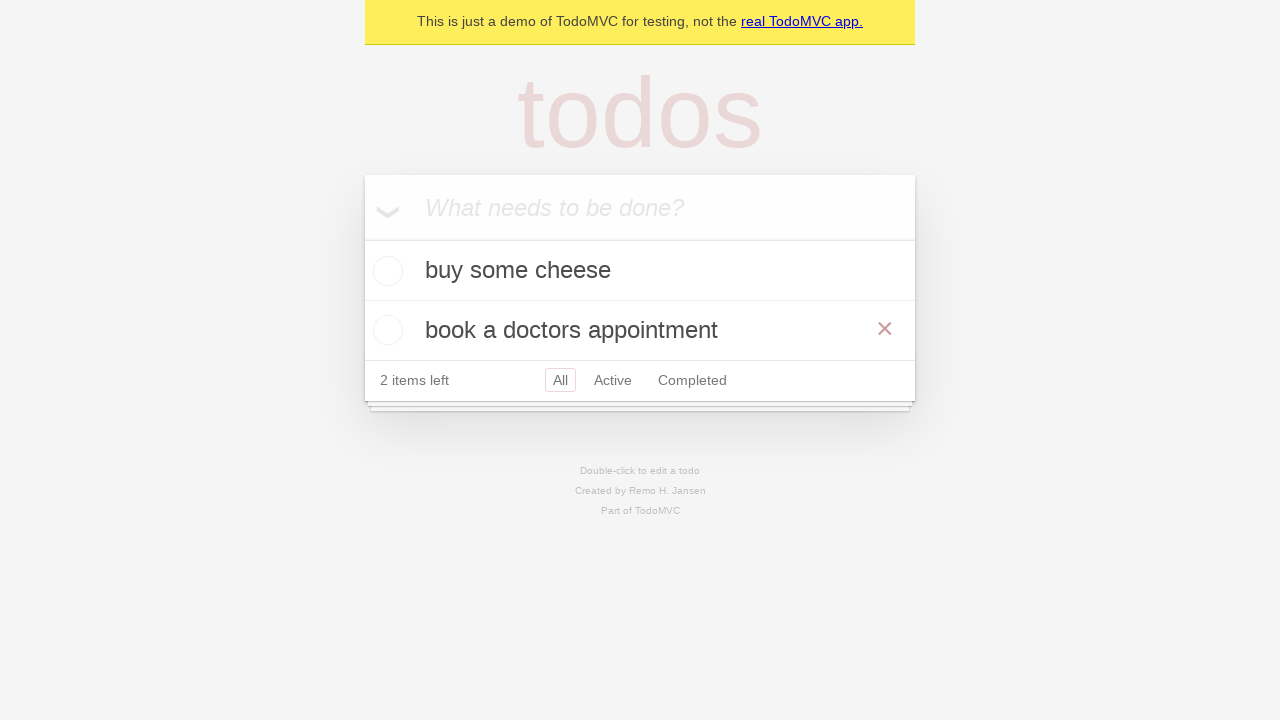